Tests Python.org search functionality by searching for a term and verifying results are displayed

Starting URL: http://www.python.org

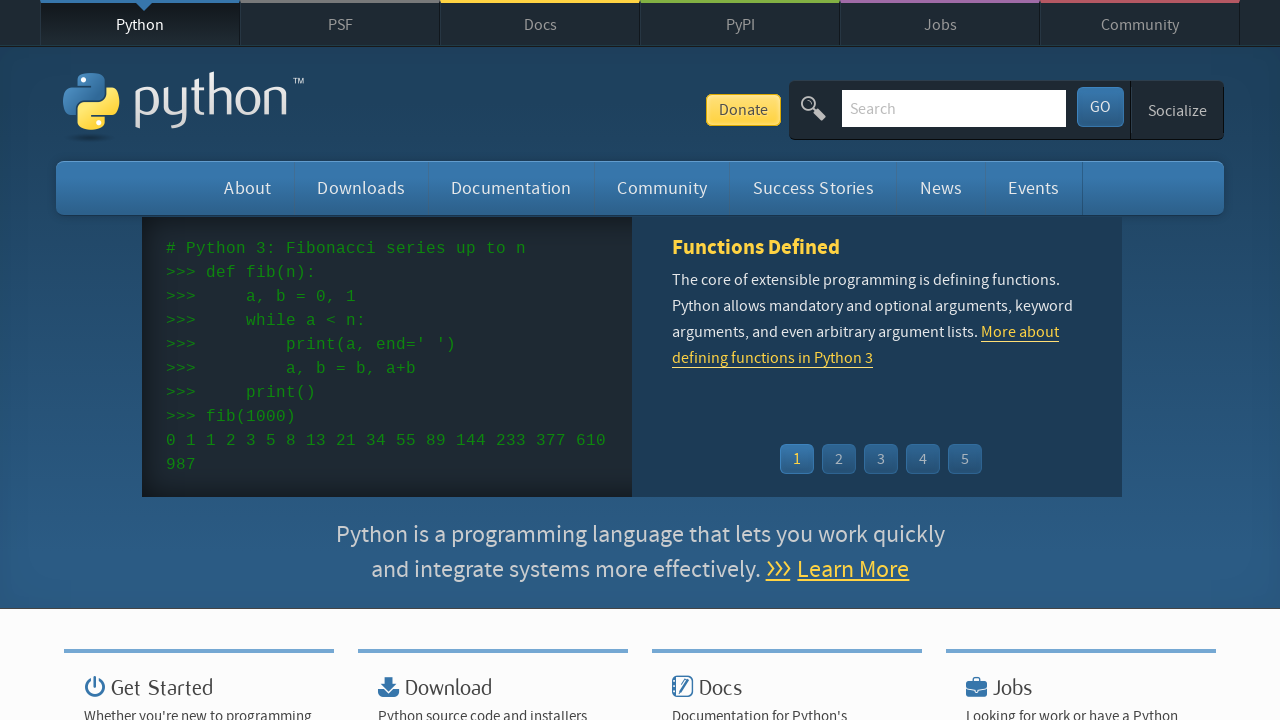

Verified page title contains 'Python'
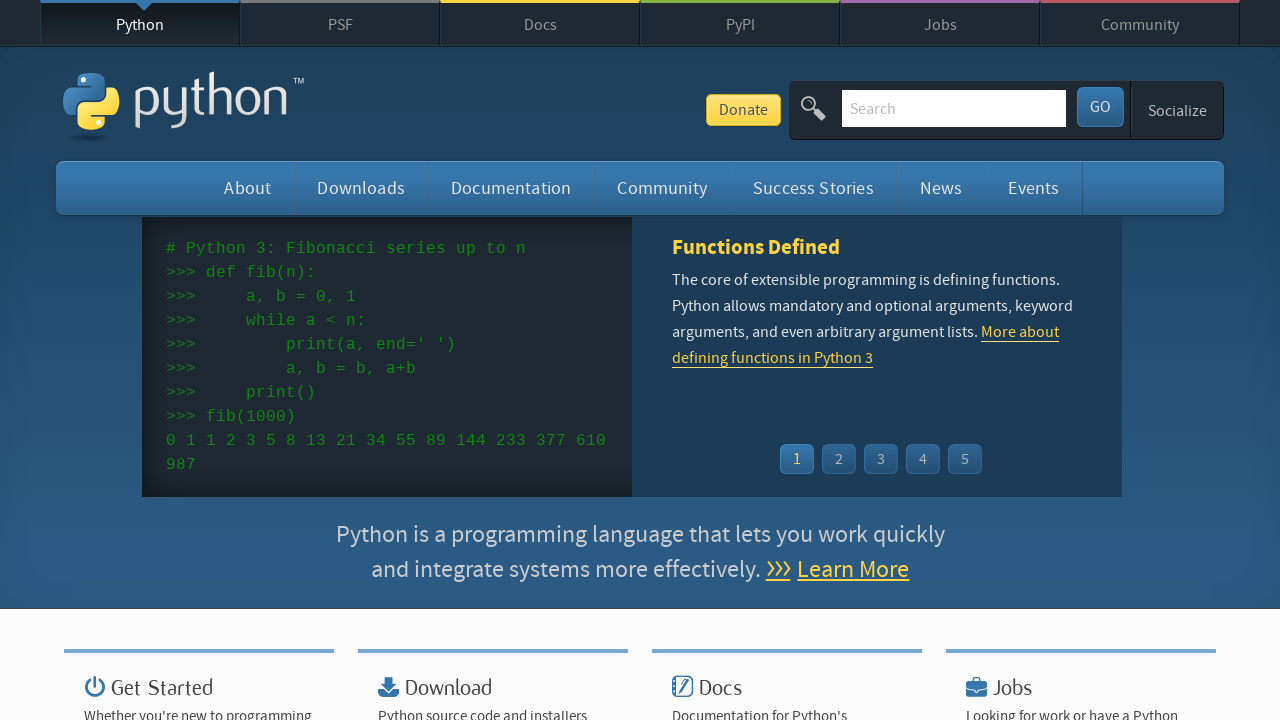

Cleared search input field on input[name='q']
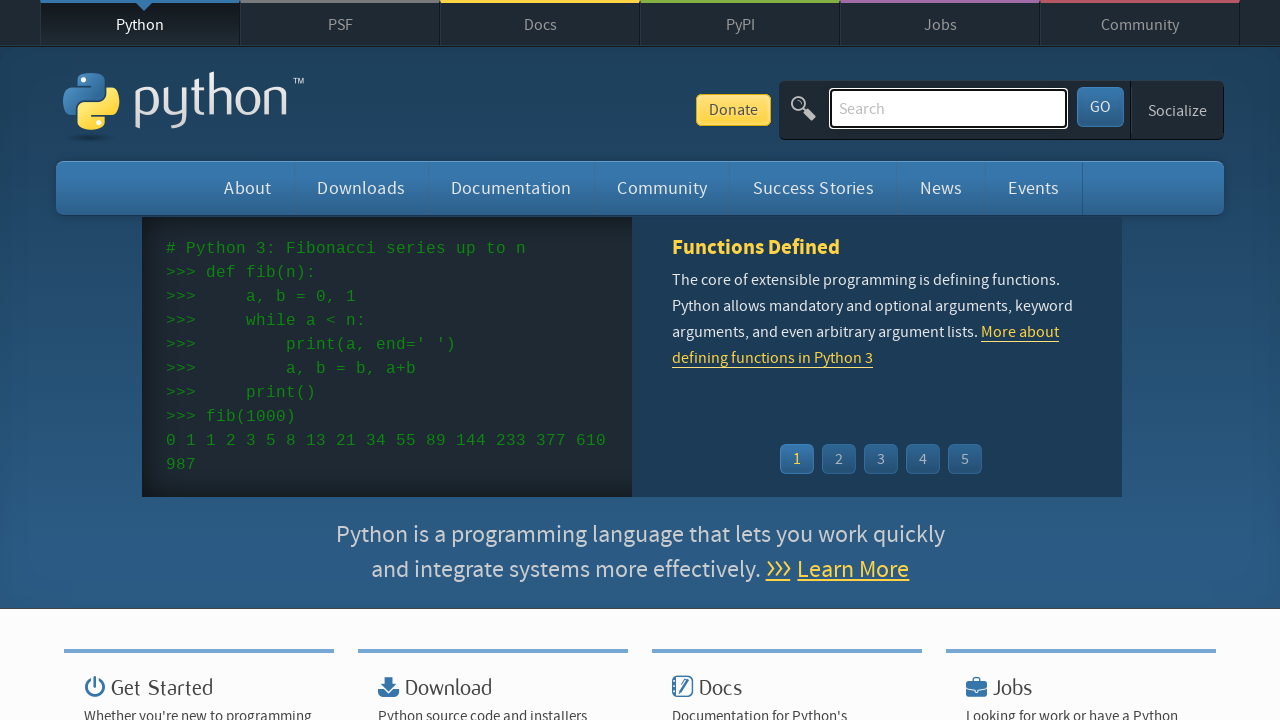

Filled search field with 'test' on input[name='q']
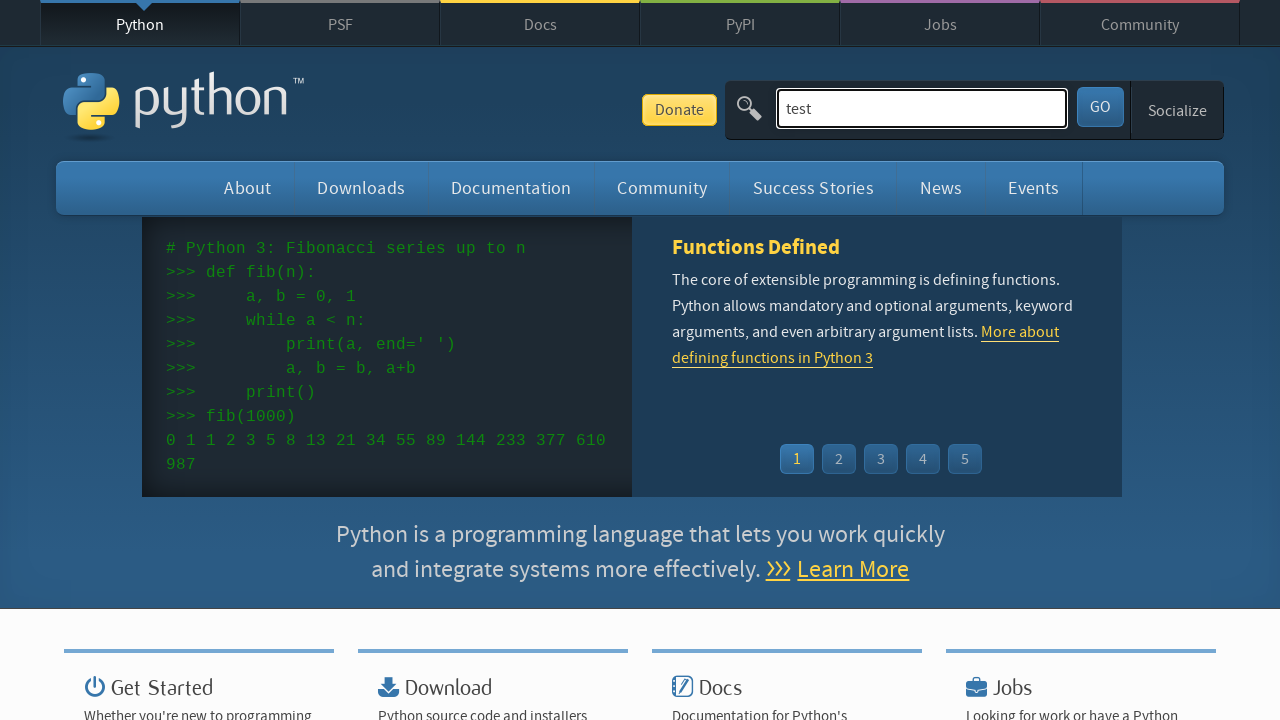

Pressed Enter to submit search on input[name='q']
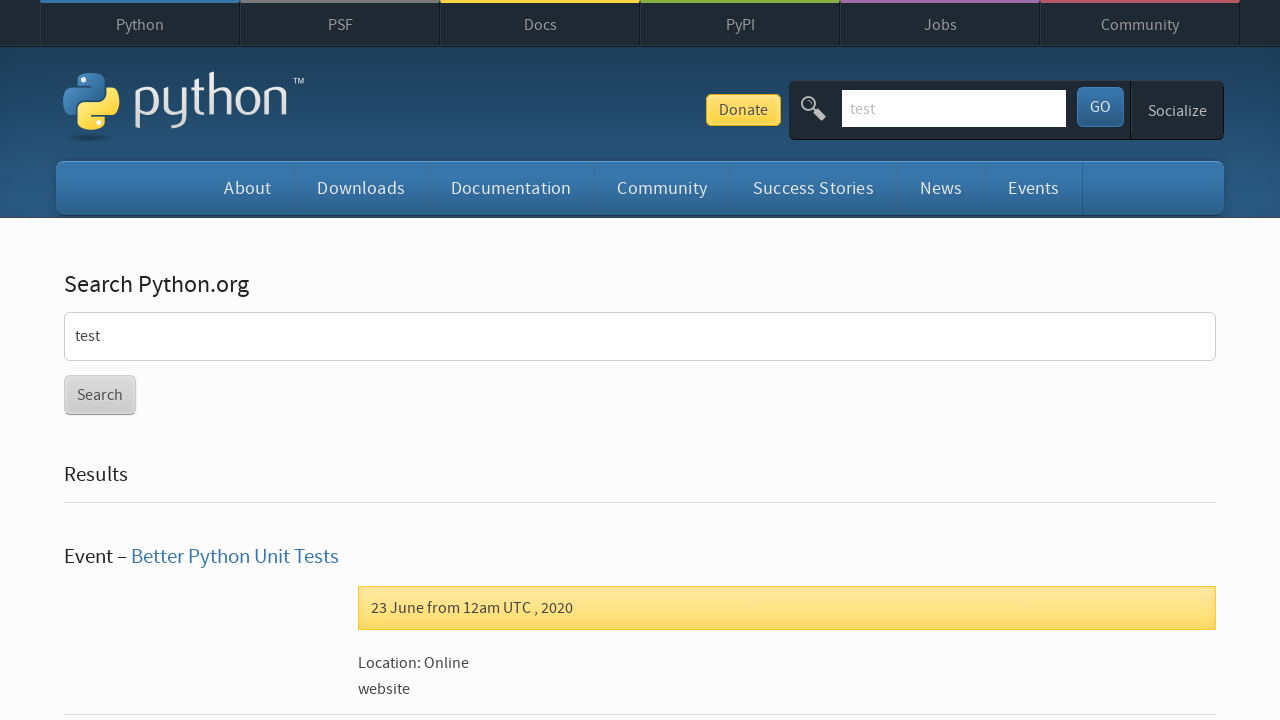

Waited for page to load with networkidle state
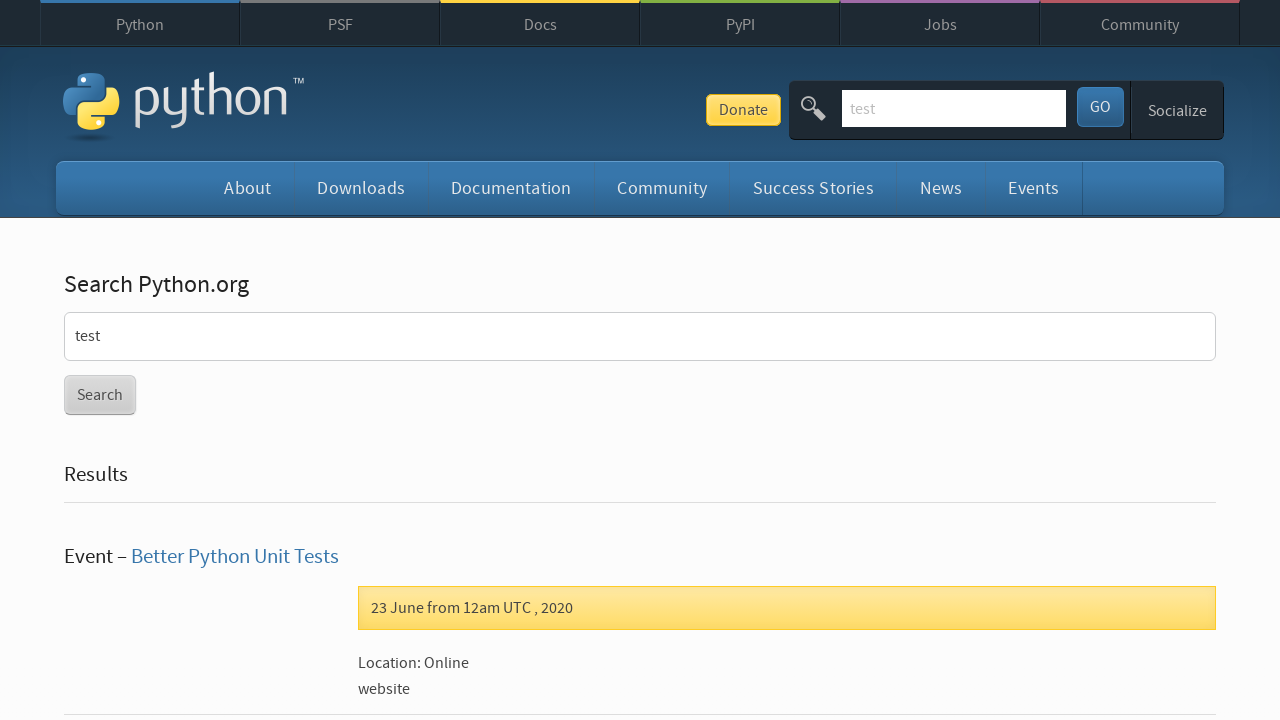

Verified search results are displayed (no 'No results found' message)
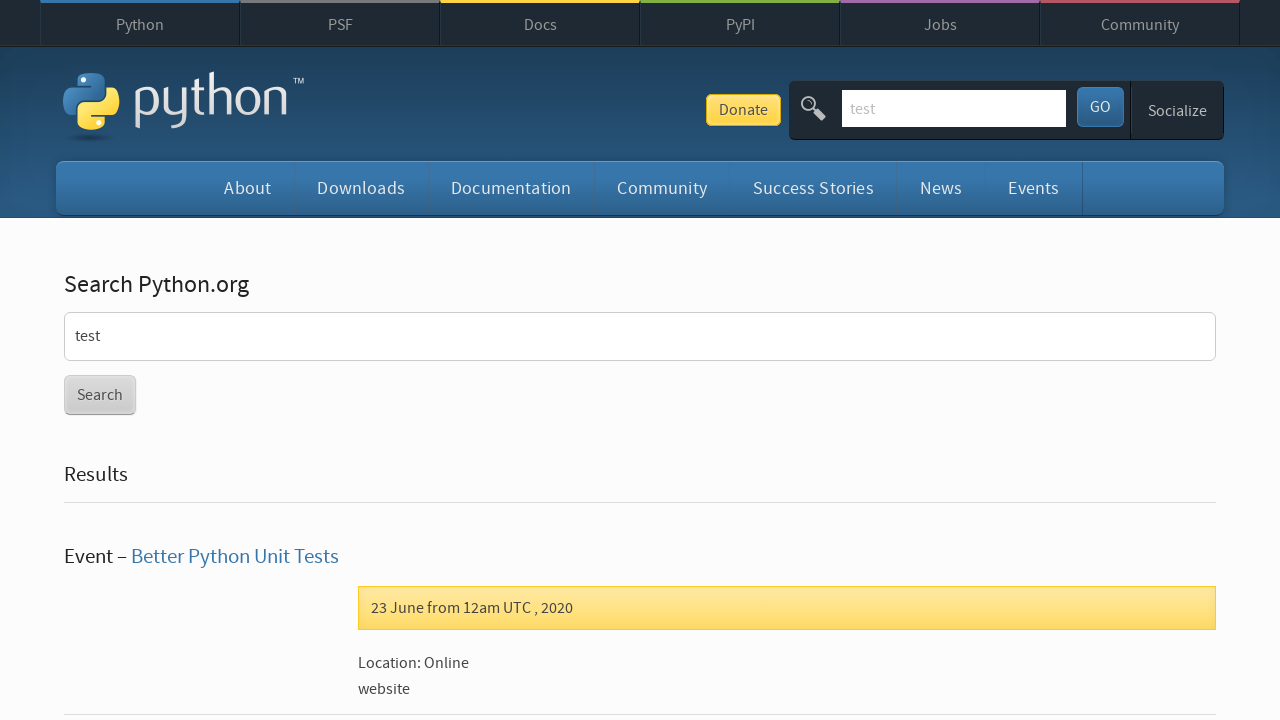

Verified search term 'test' appears in page content
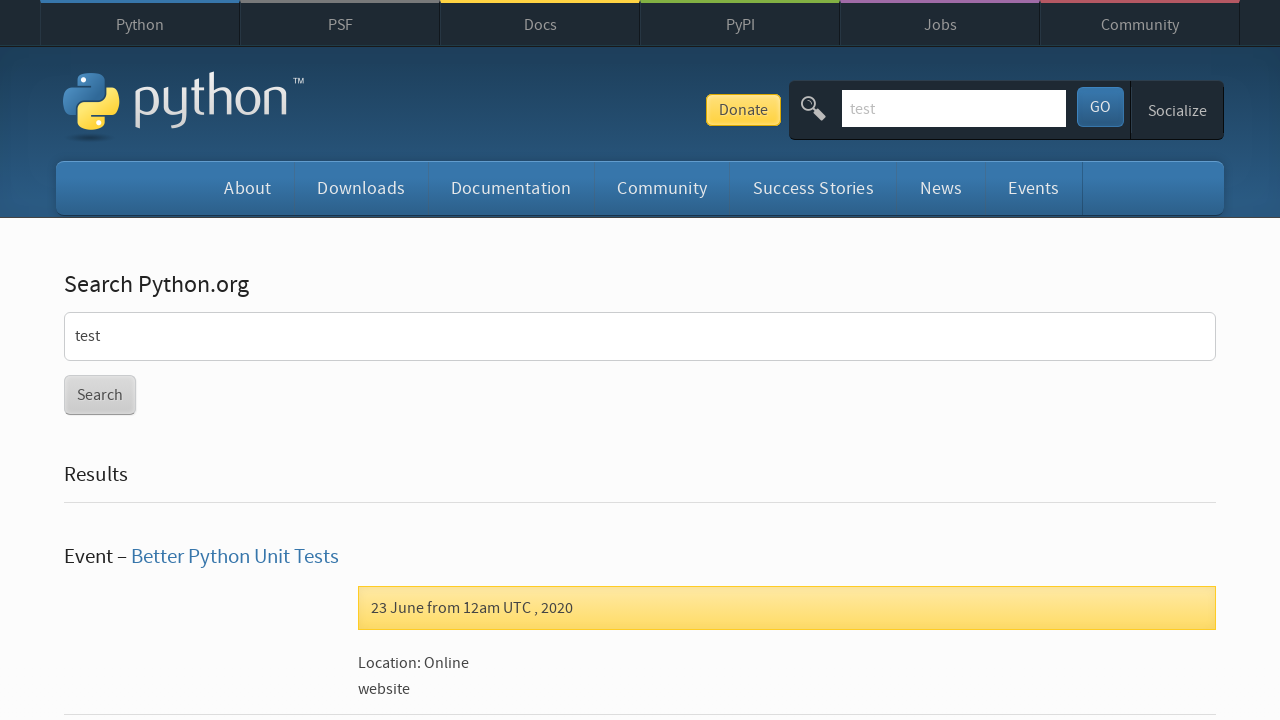

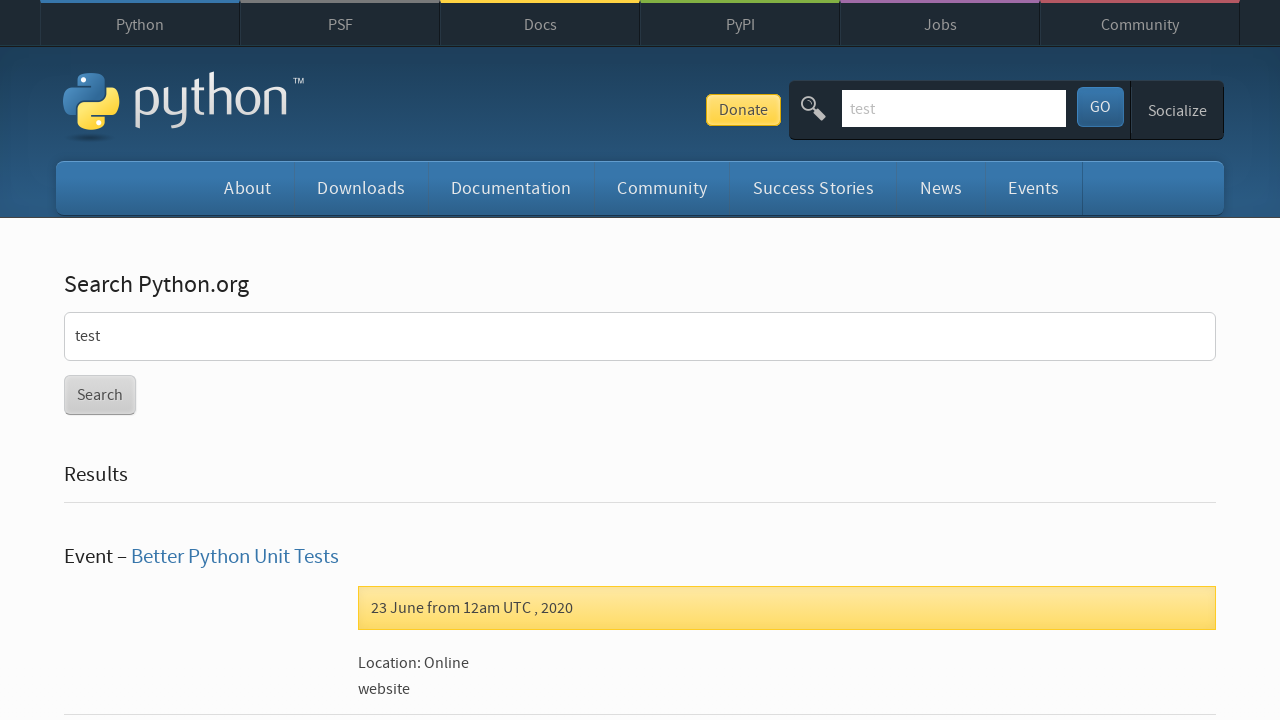